Tests displaying jQuery Growl notification messages on a page by injecting jQuery, jQuery Growl library, and styles via JavaScript, then triggering notification displays.

Starting URL: http://the-internet.herokuapp.com

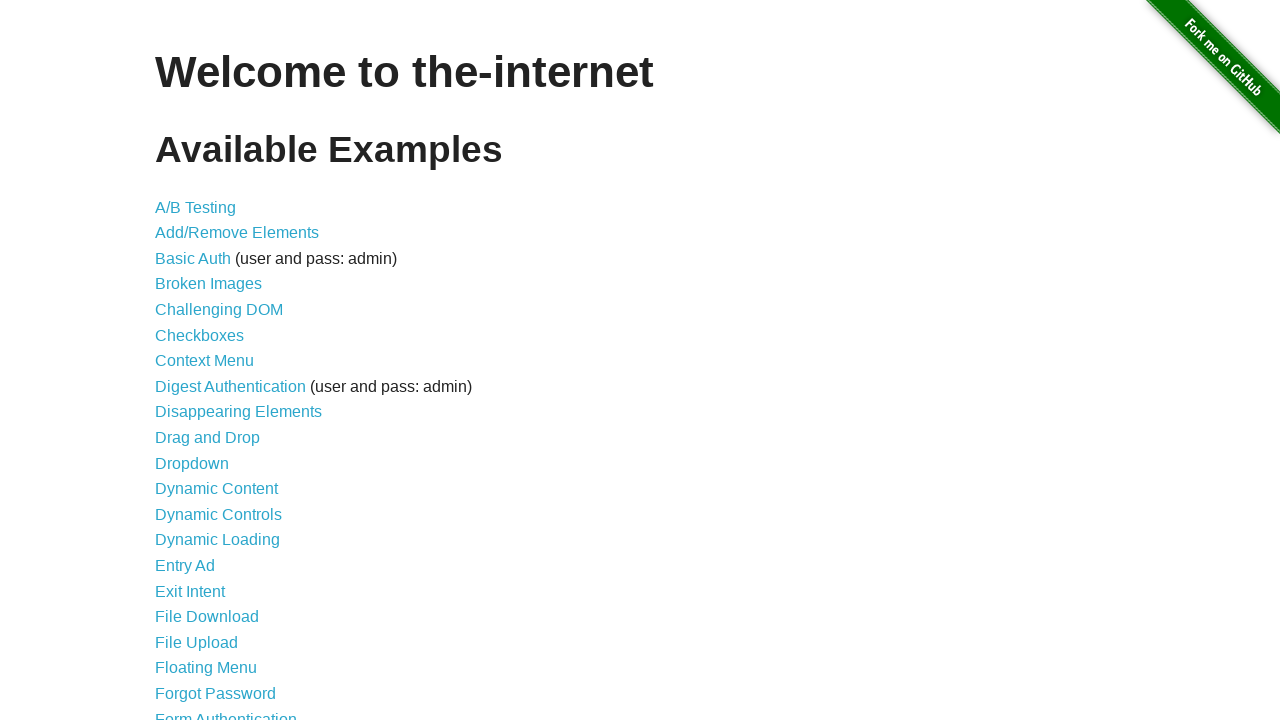

Injected jQuery library into page
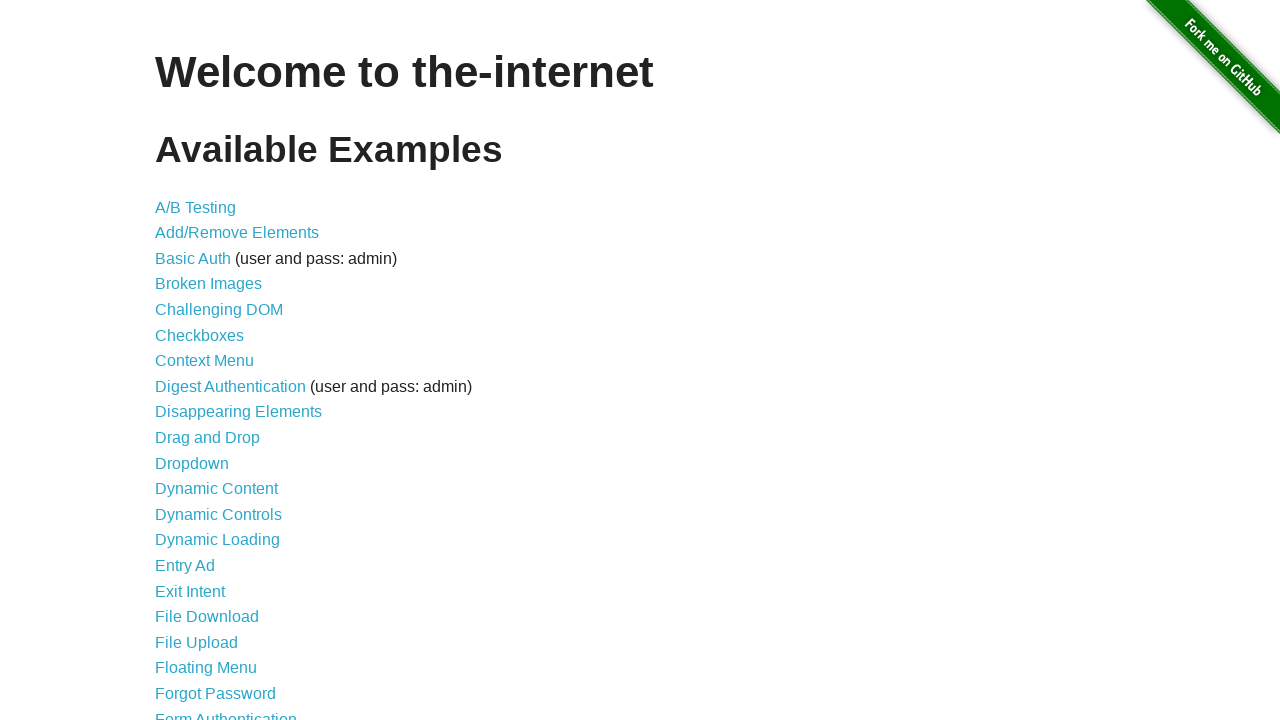

jQuery library loaded and available
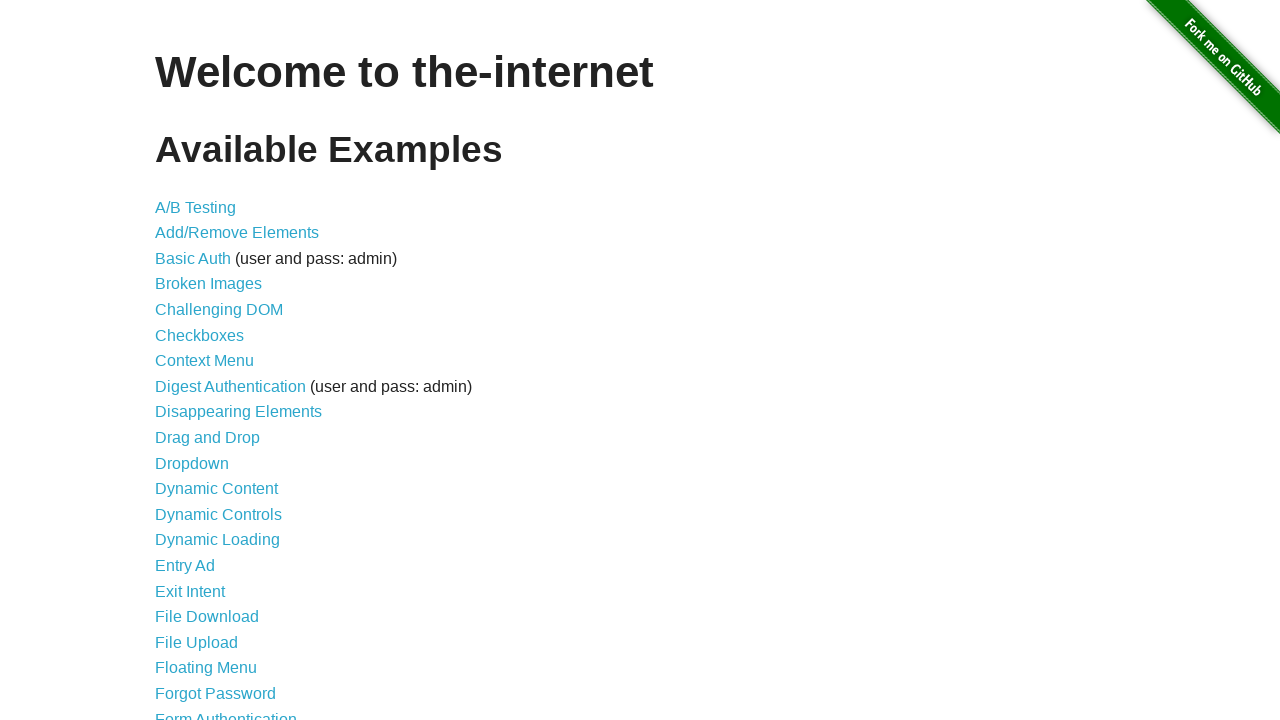

Loaded jQuery Growl library via jQuery getScript
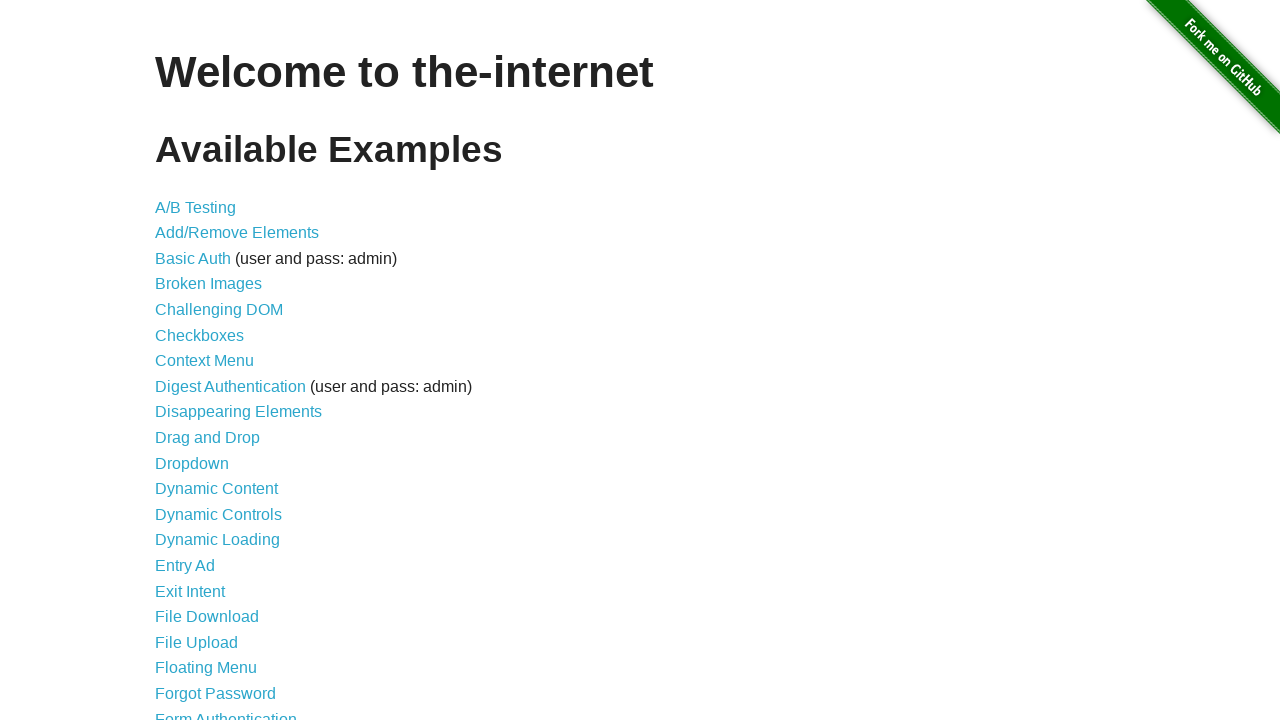

jQuery Growl library loaded and available
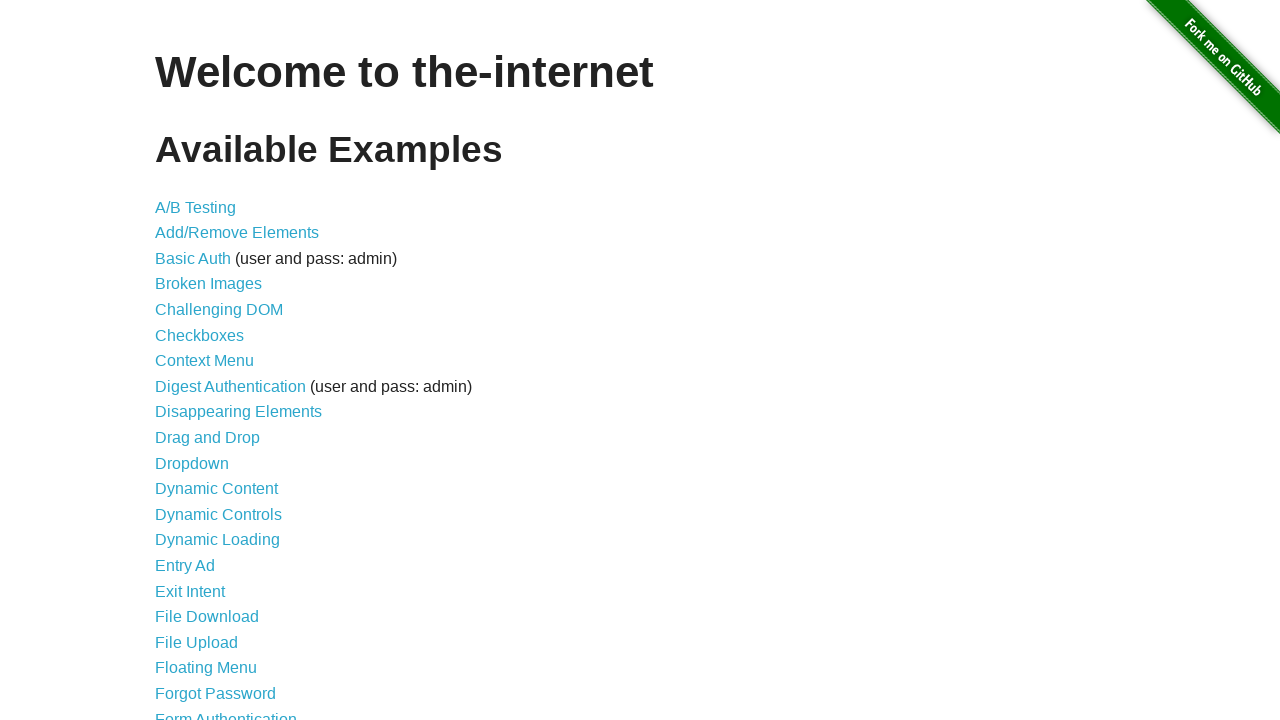

Injected jQuery Growl CSS stylesheet into page
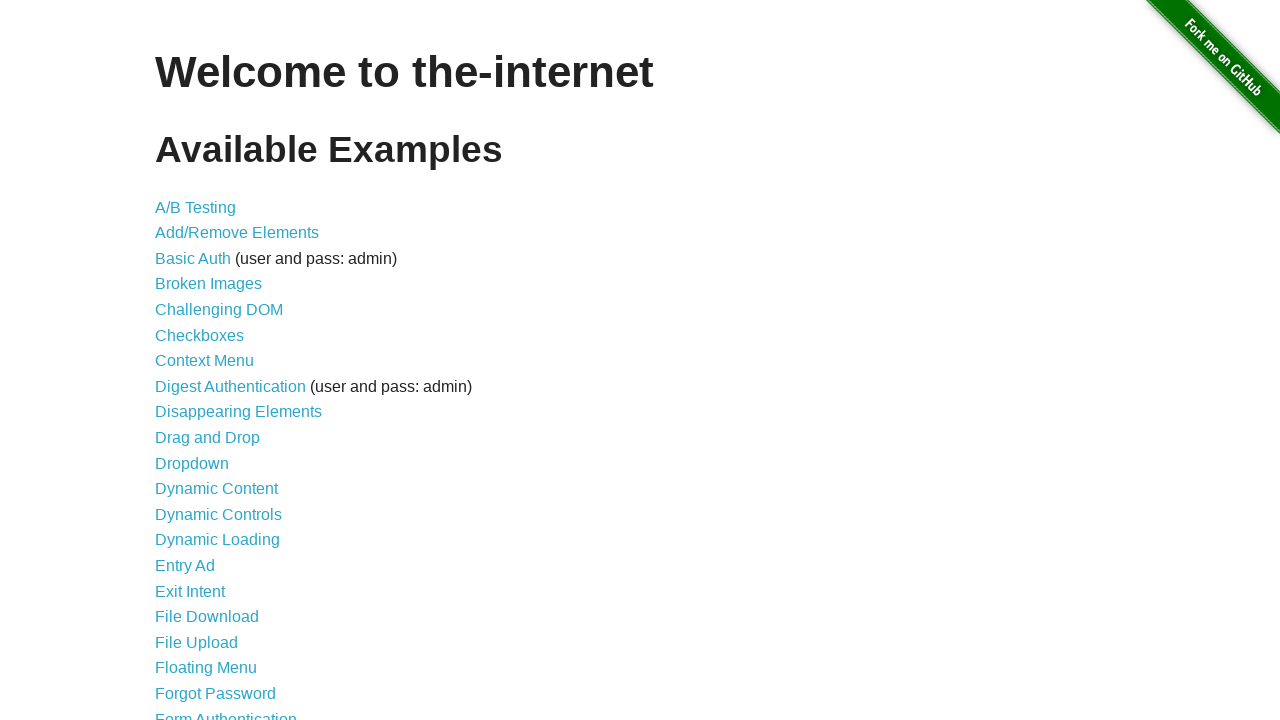

Triggered jQuery Growl notification with title 'GET' and message '/'
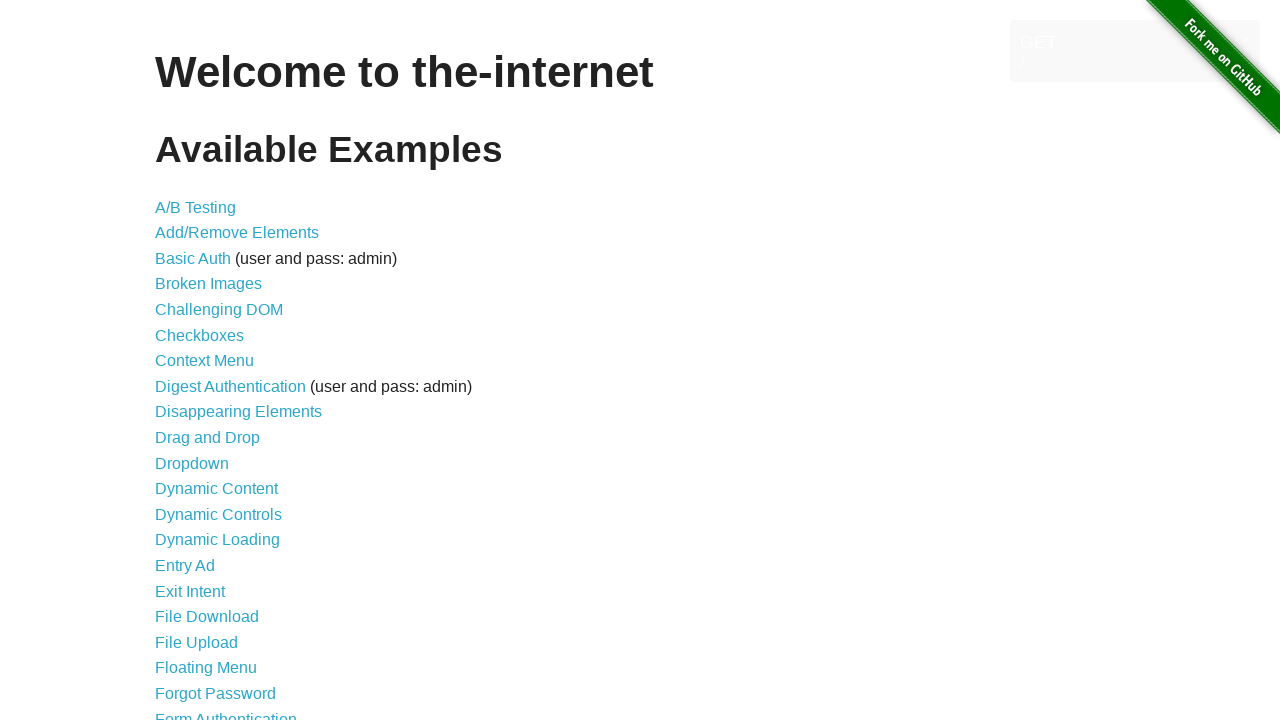

Growl notification element appeared on page
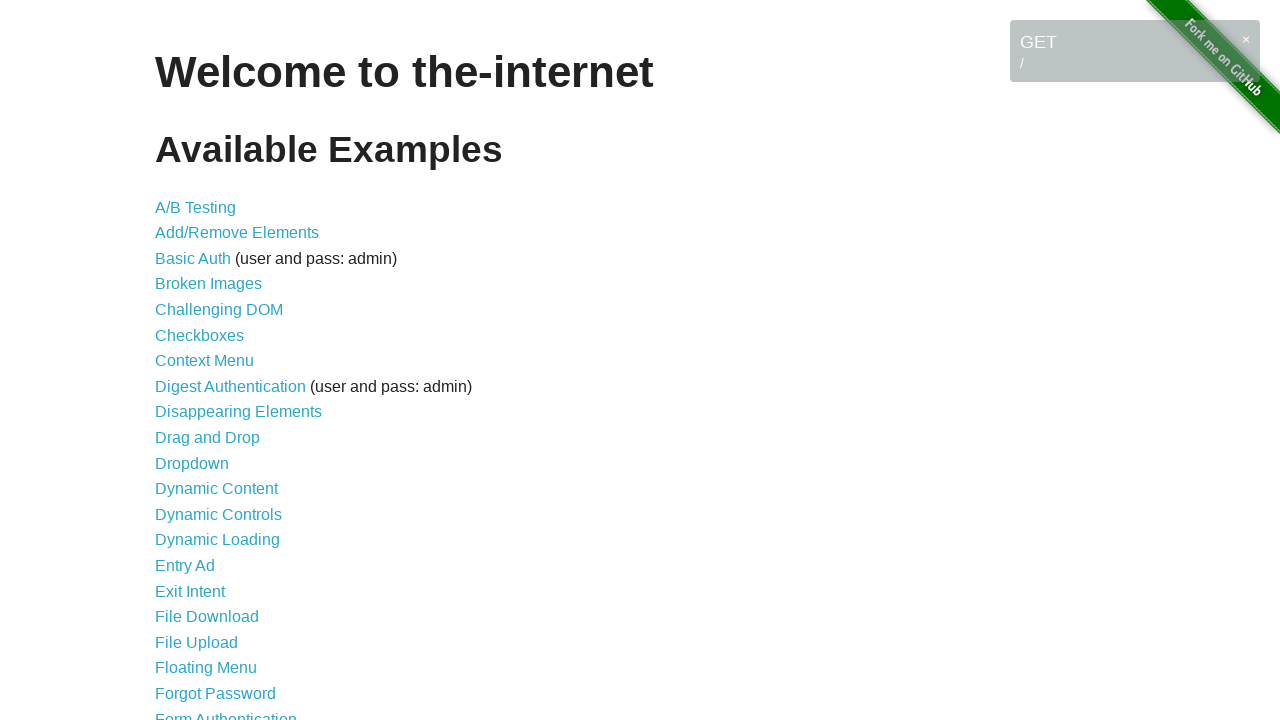

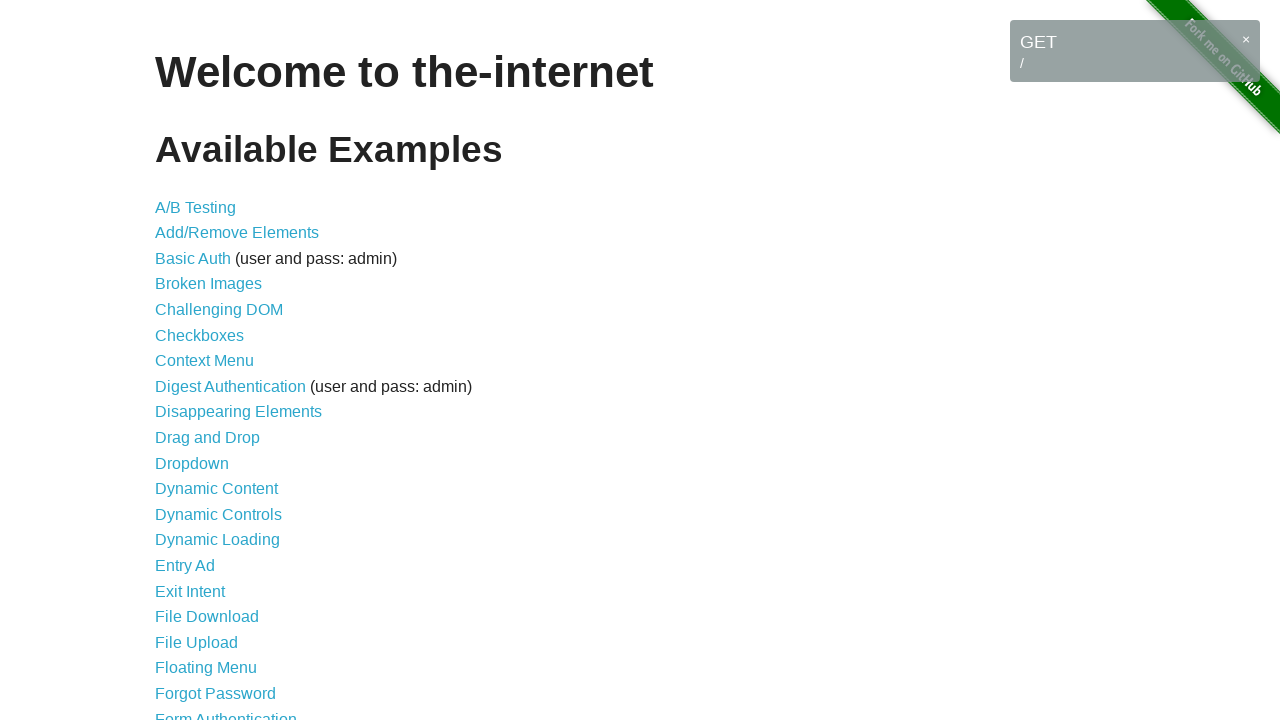